Tests Add/Remove Elements page by navigating to it and clicking the Add Element button

Starting URL: https://the-internet.herokuapp.com/

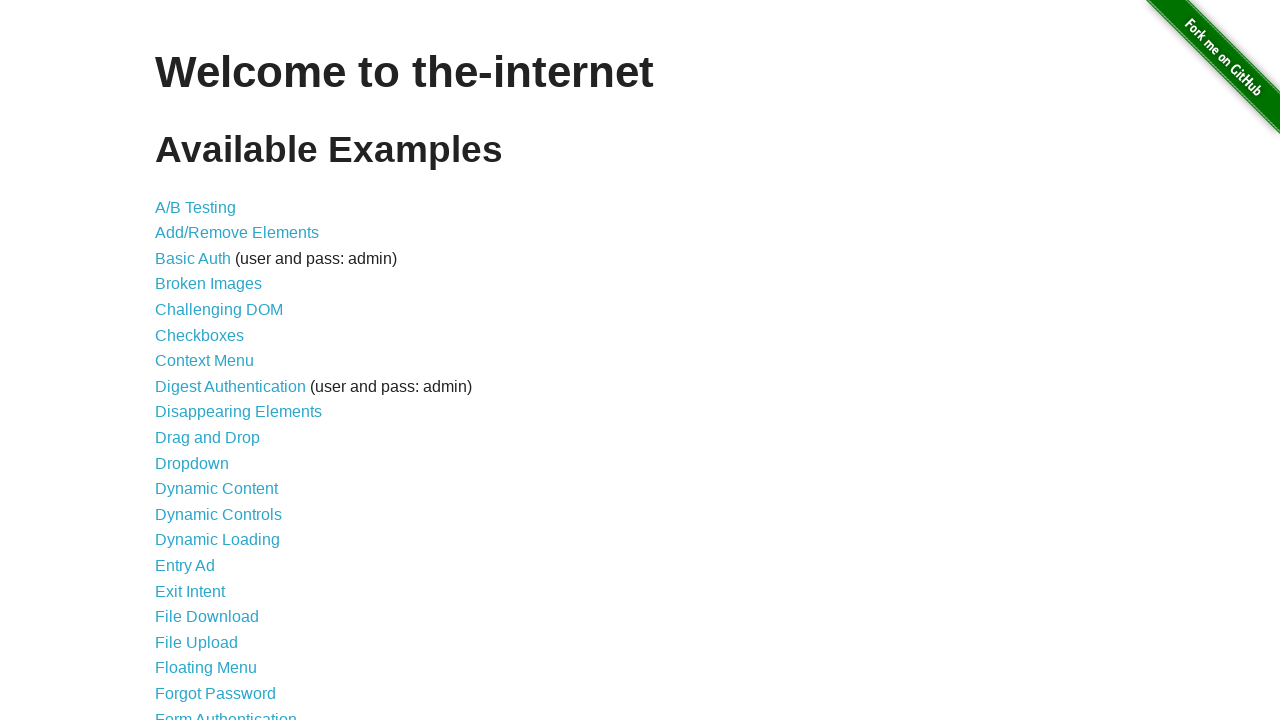

Clicked on Add/Remove Elements link at (237, 233) on a:text('Add/Remove Elements')
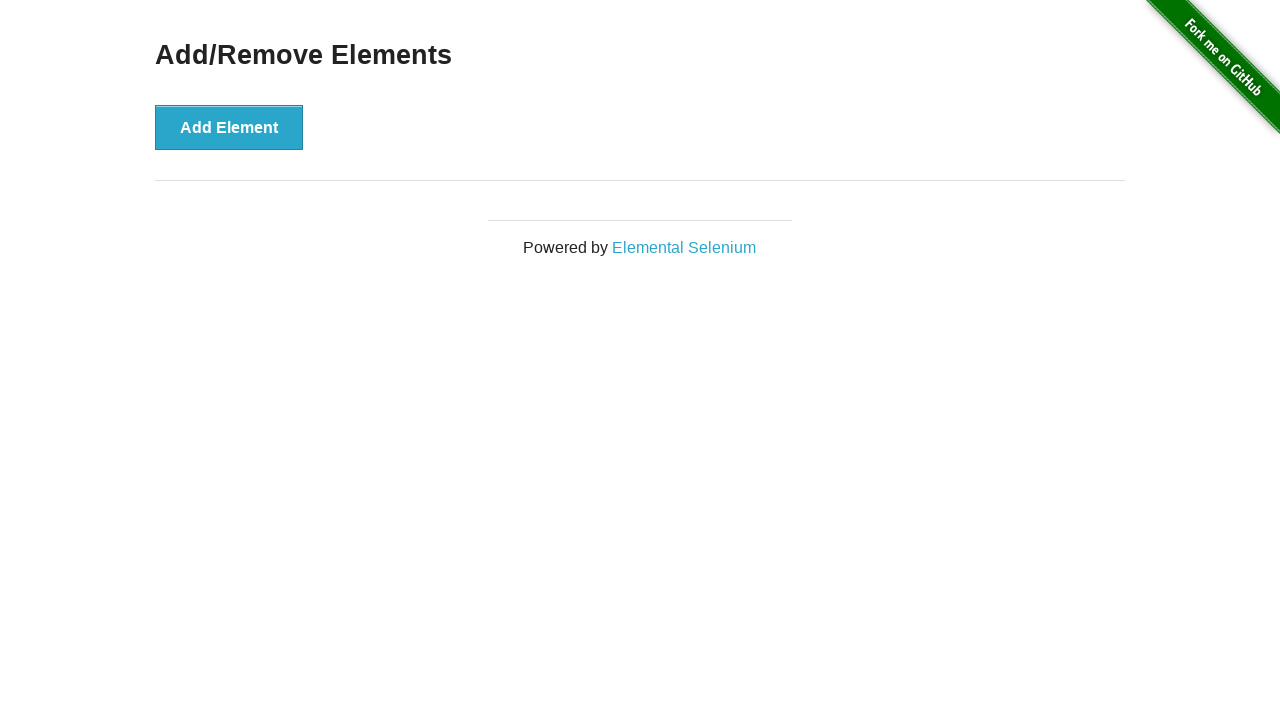

Add Element button is now visible
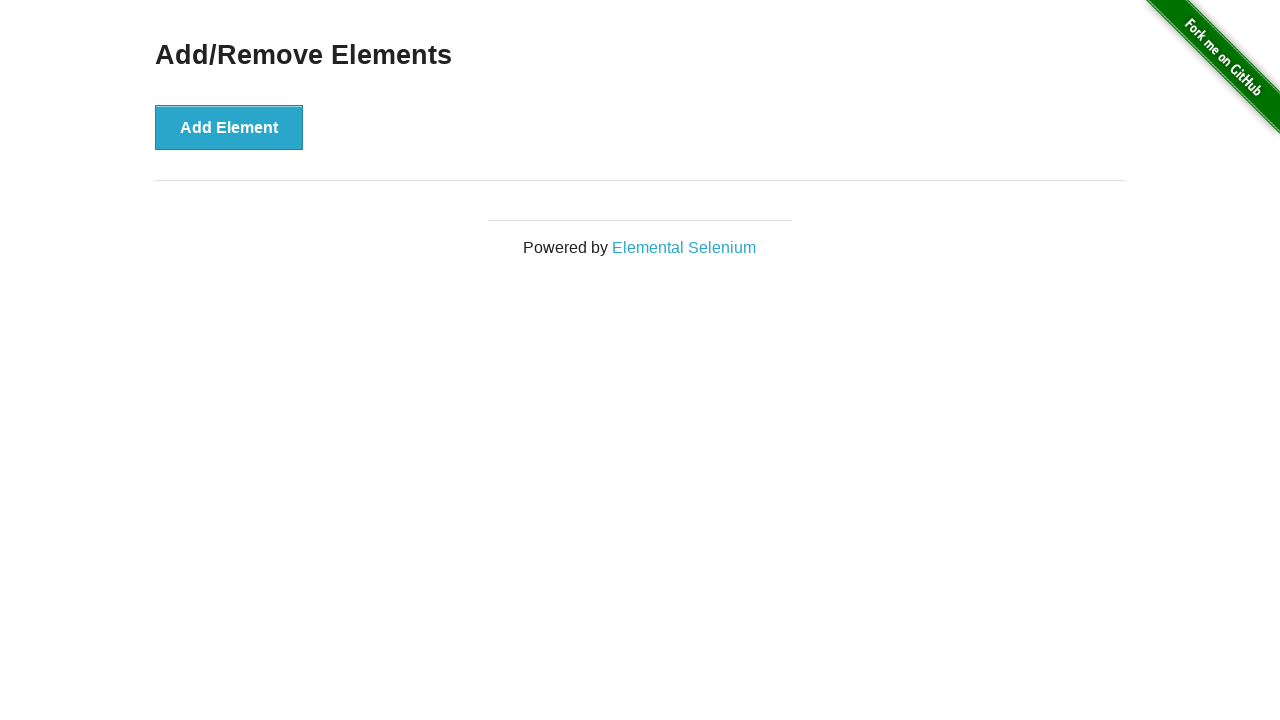

Clicked the Add Element button at (229, 127) on button[onclick='addElement()']
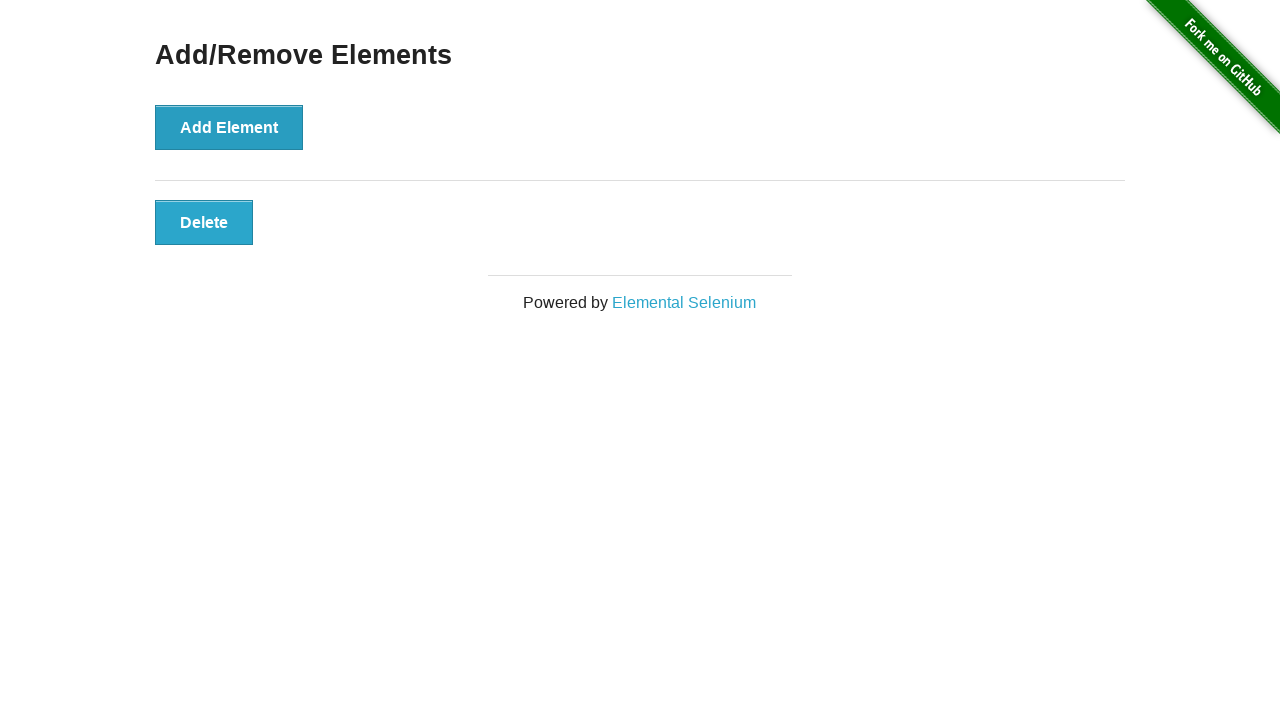

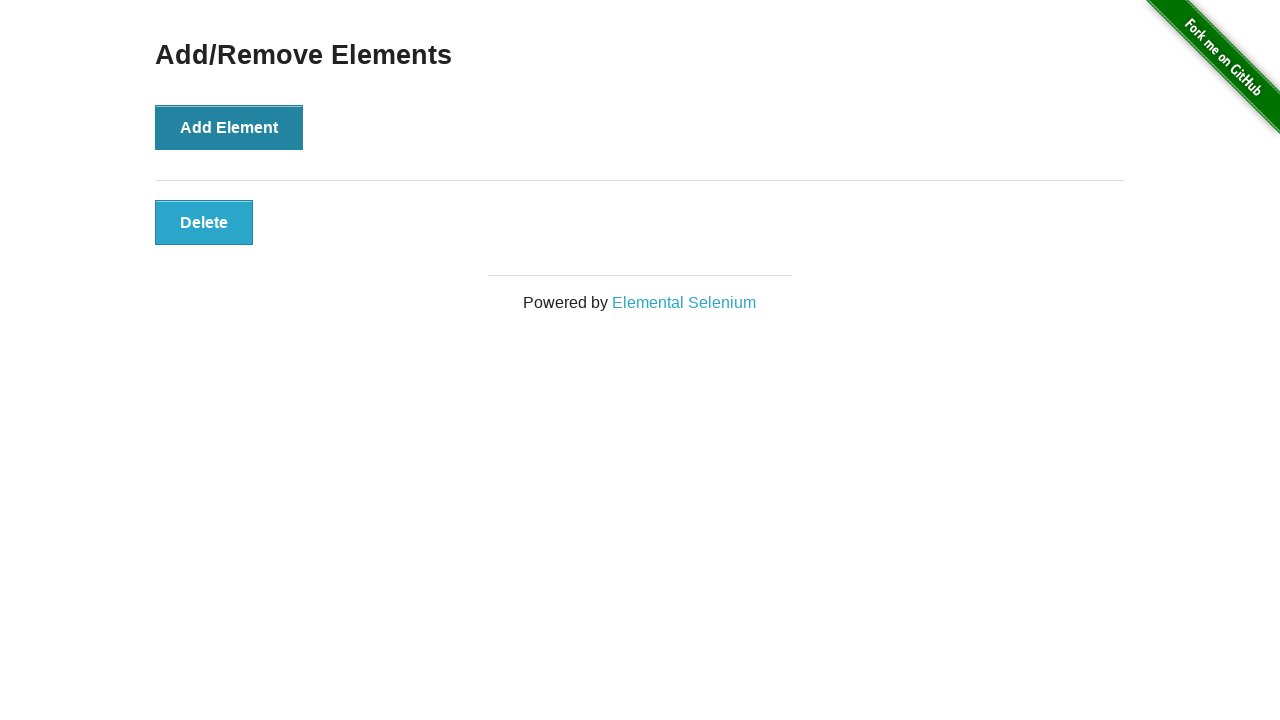